Tests button functionality on a signup page by verifying button text and clicking it to navigate to the home page

Starting URL: https://qavbox.github.io/demo/signup/

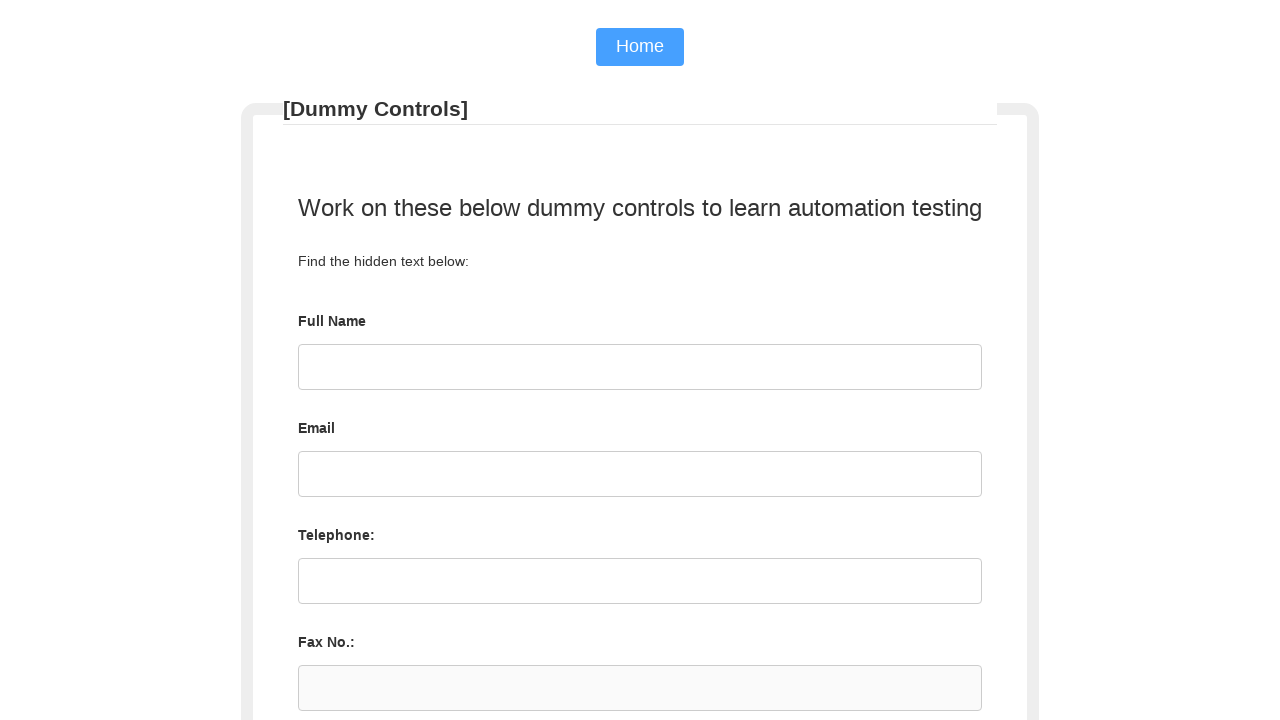

Located home button element
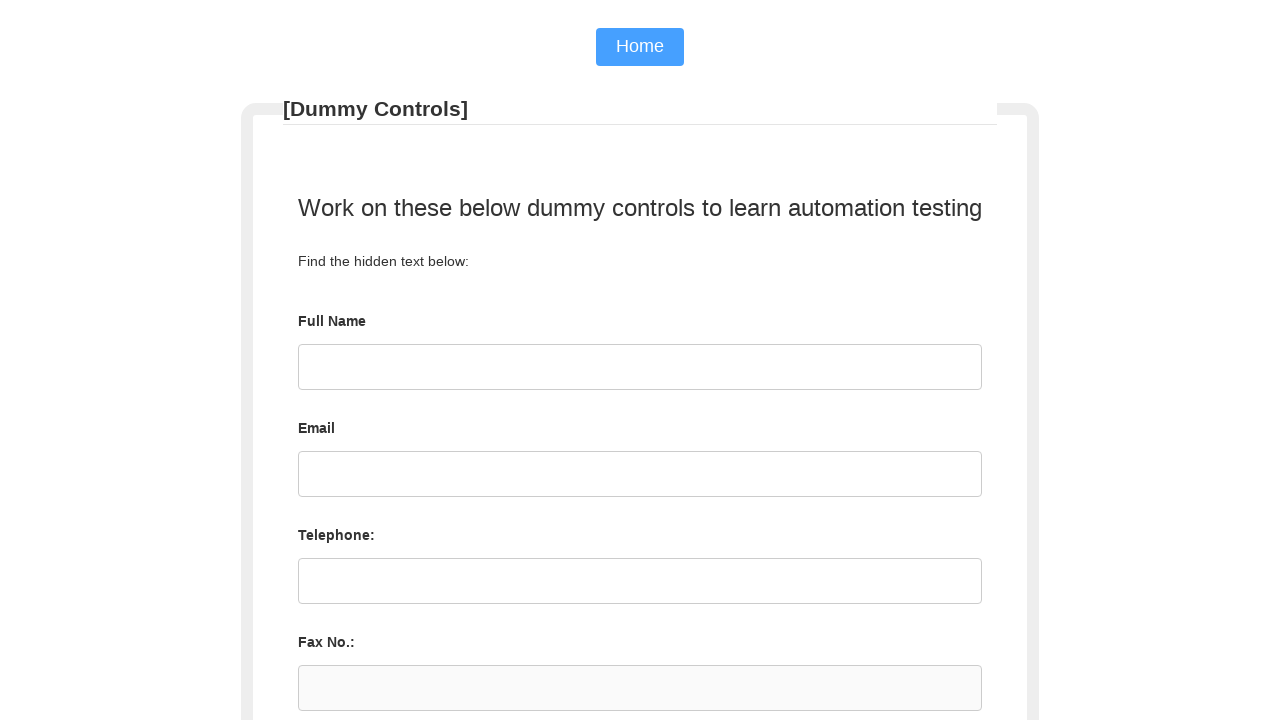

Retrieved home button value attribute
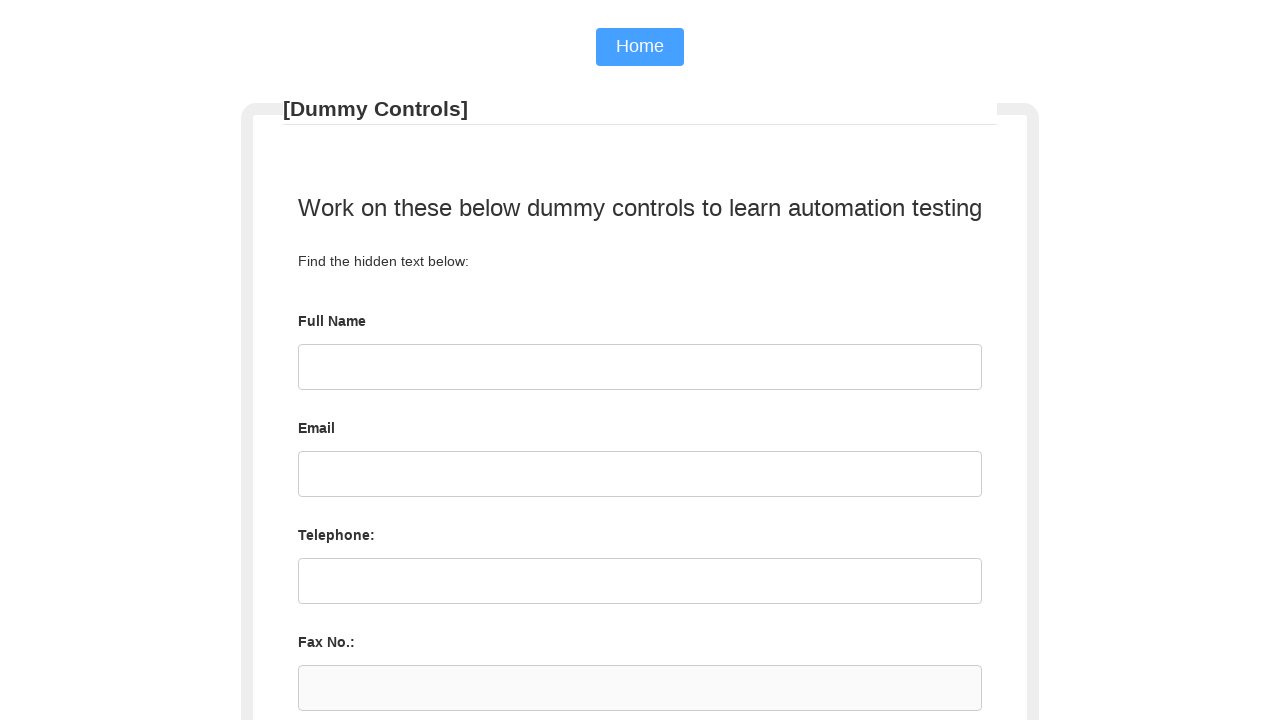

Verified button text is 'Home'
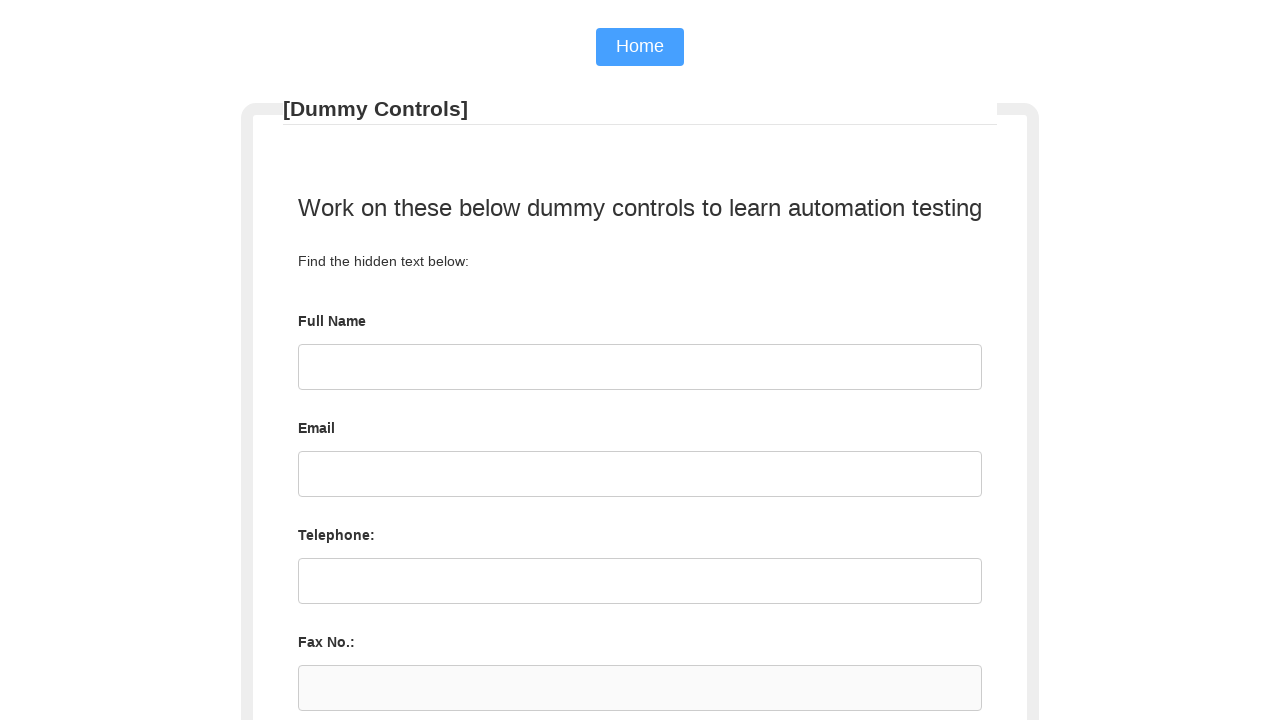

Clicked home button to navigate at (640, 47) on input[name='home']
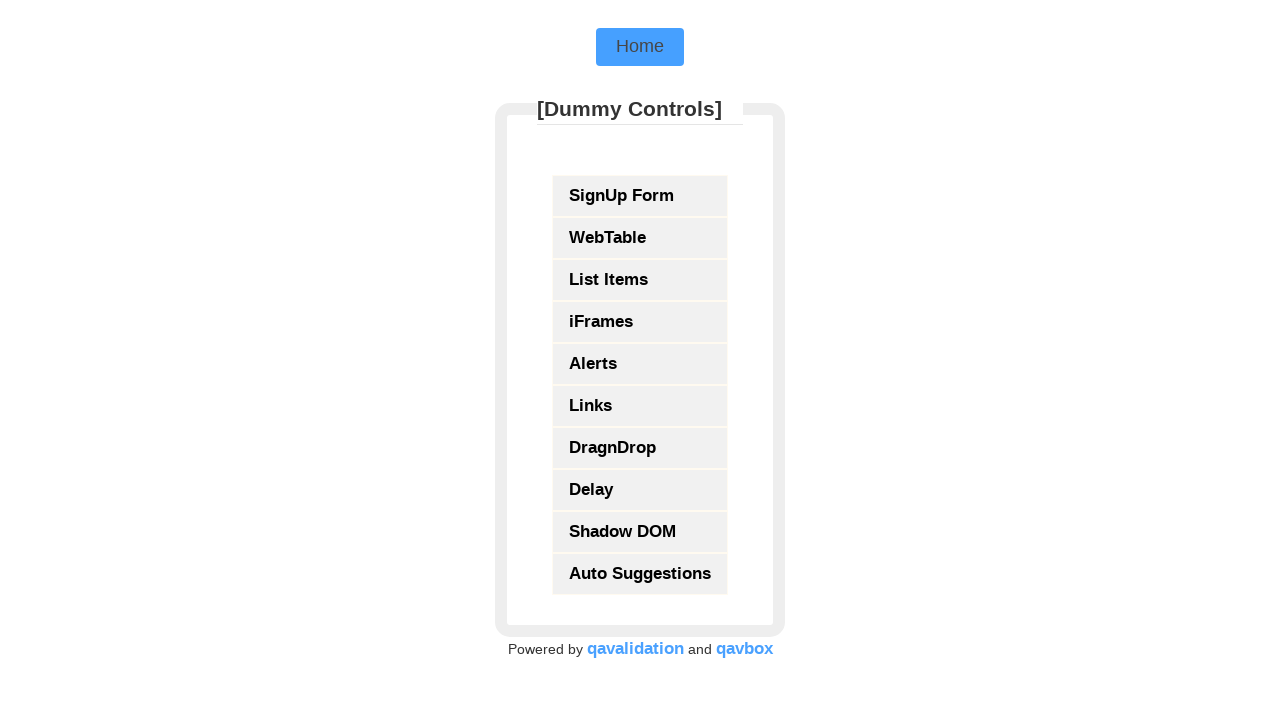

Navigated to home page successfully
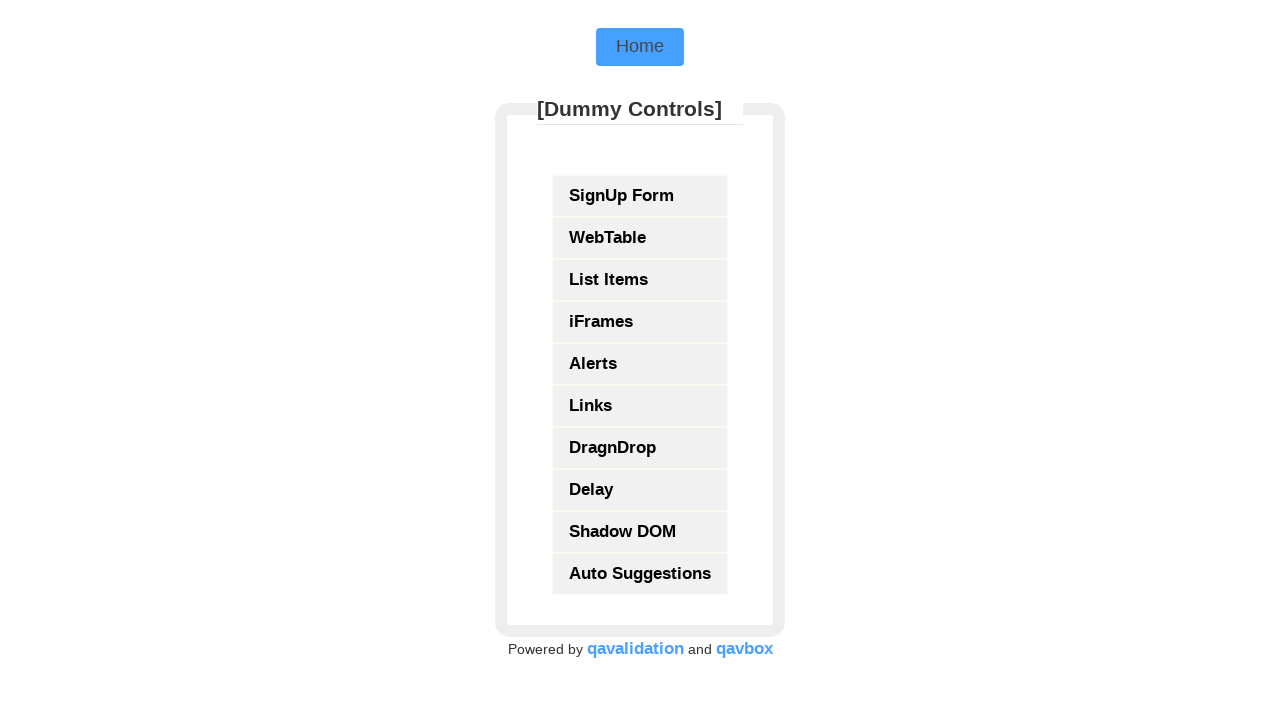

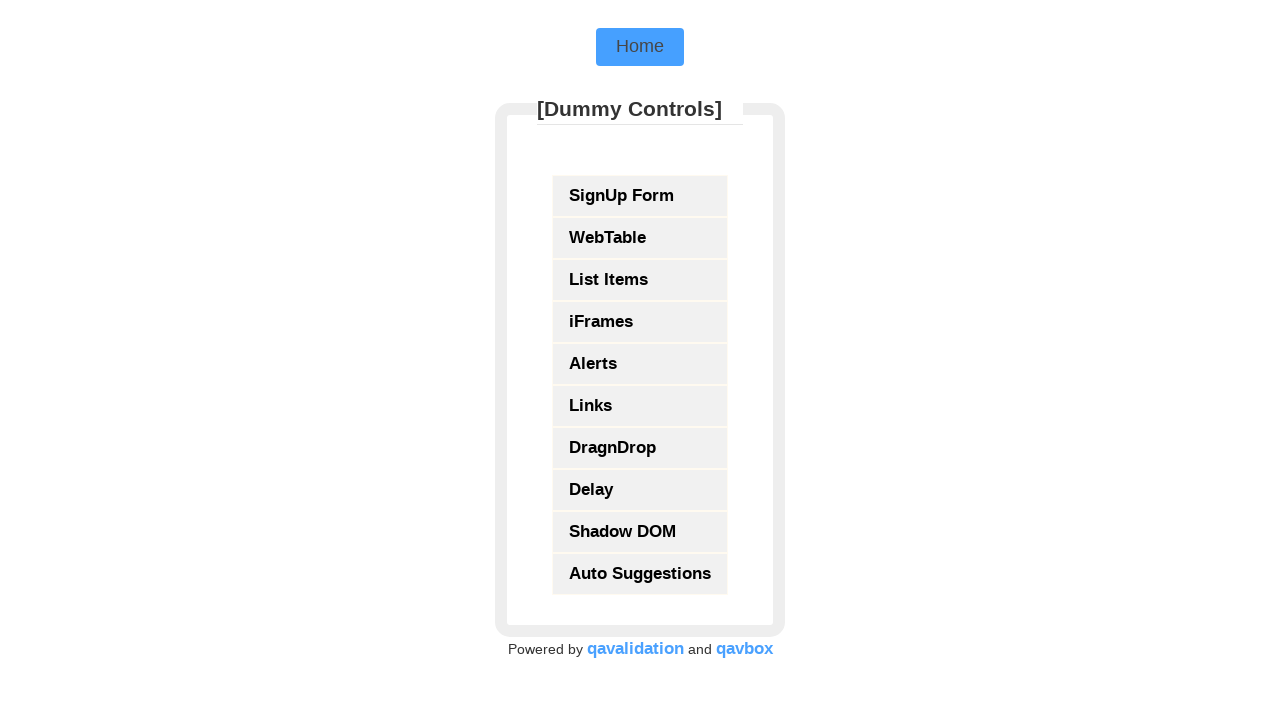